Opens the Ace Online Shoe Portal and clicks the menu toggle button to open the navigation menu

Starting URL: https://anupdamoda.github.io/AceOnlineShoePortal/

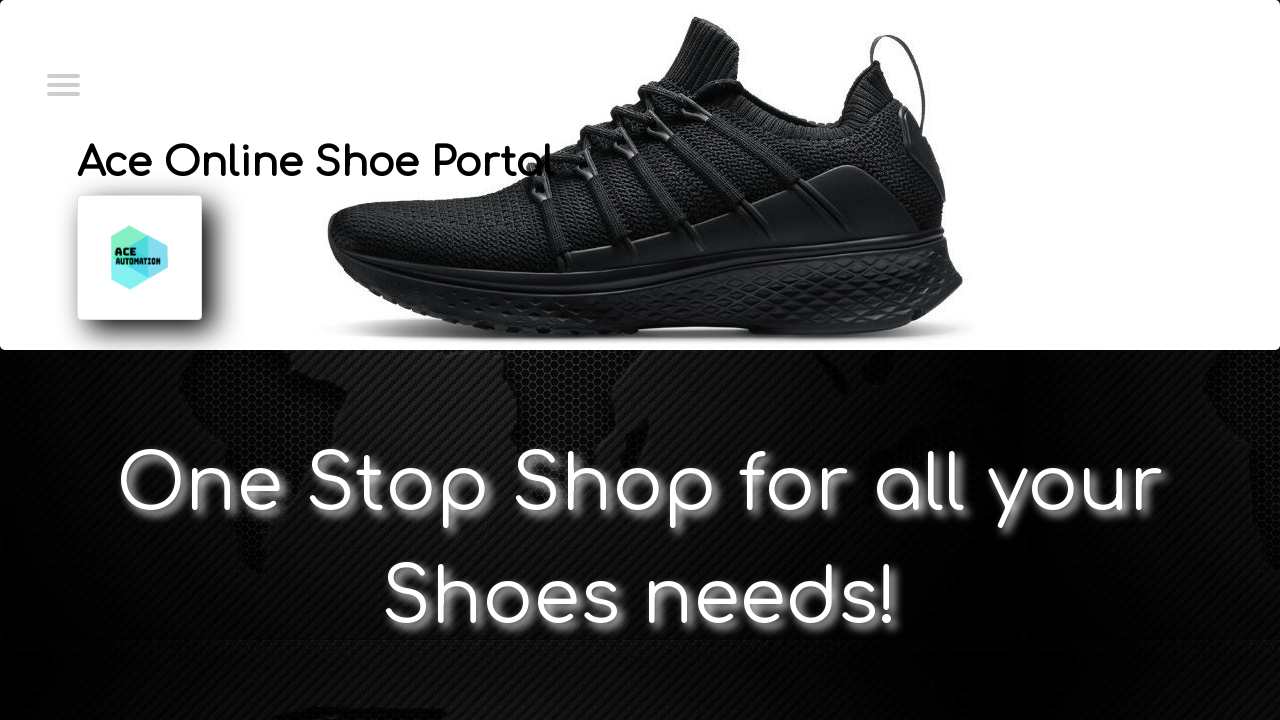

Waited 3 seconds for Ace Online Shoe Portal to load
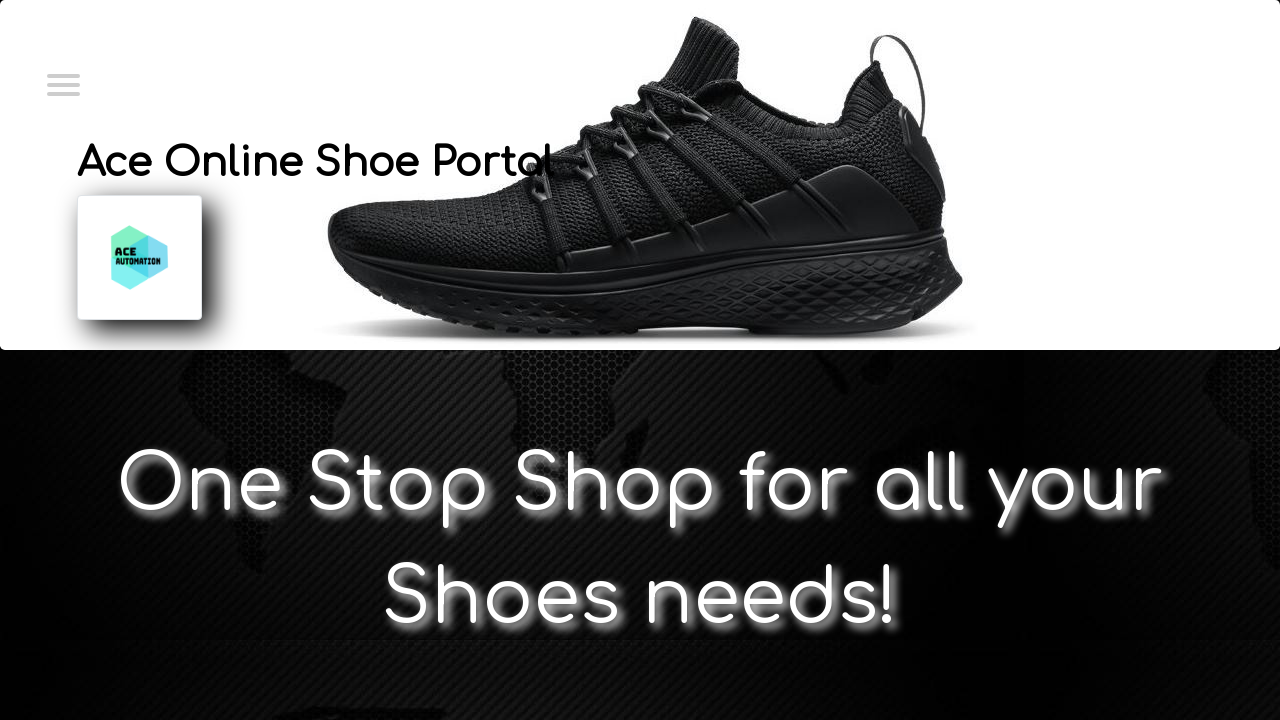

Clicked menu toggle button to open navigation menu at (62, 83) on div#menuToggle input
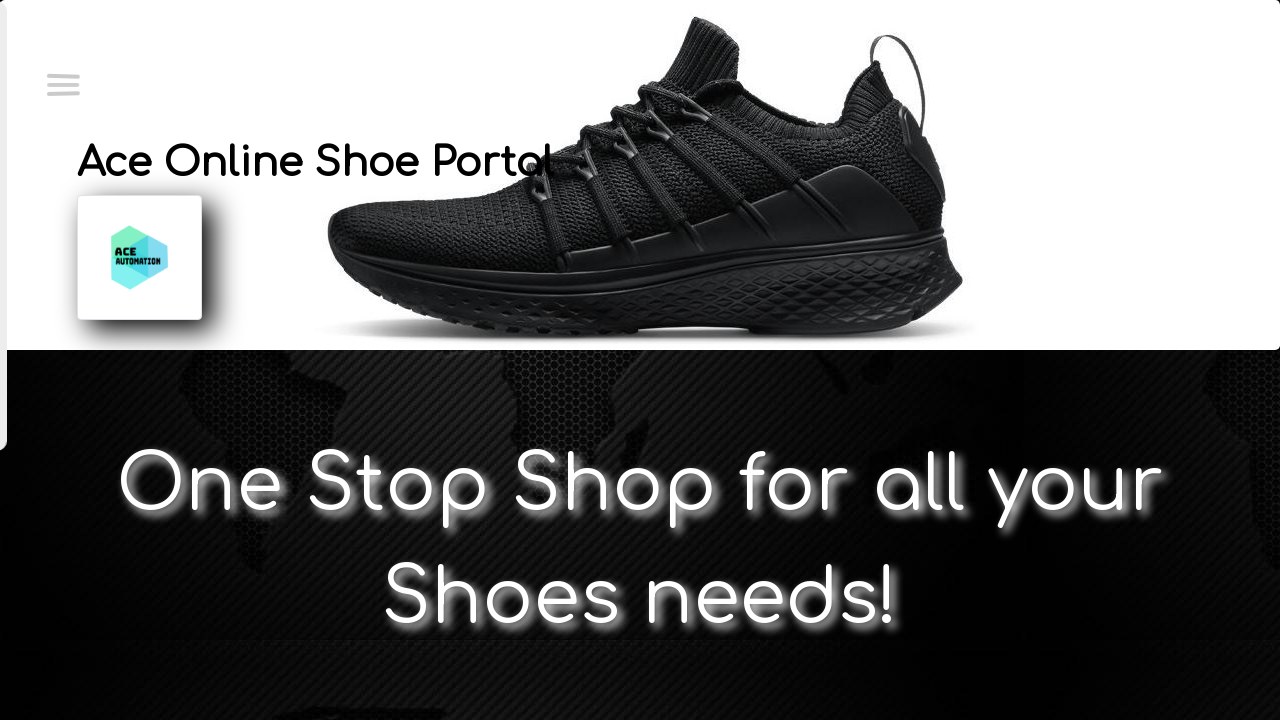

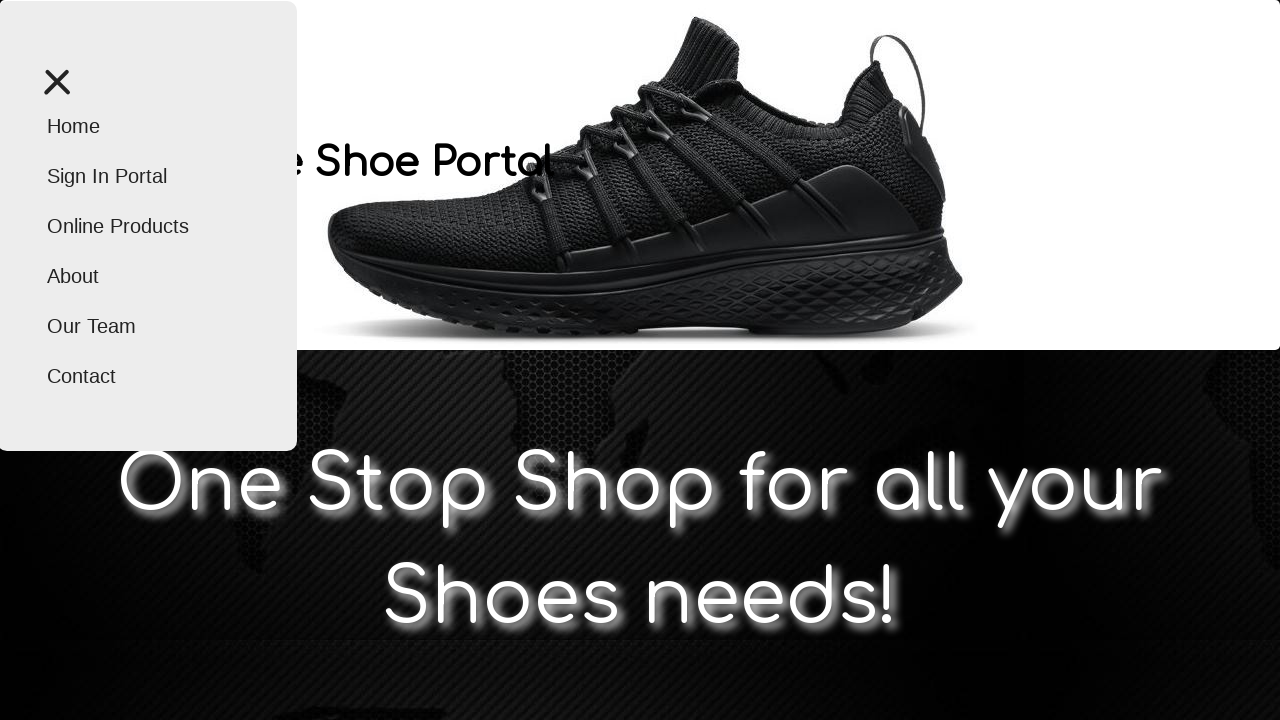